Tests navigation through three main sections on the homepage by clicking each section header and verifying the breadcrumb is displayed

Starting URL: http://intershop5.skillbox.ru/

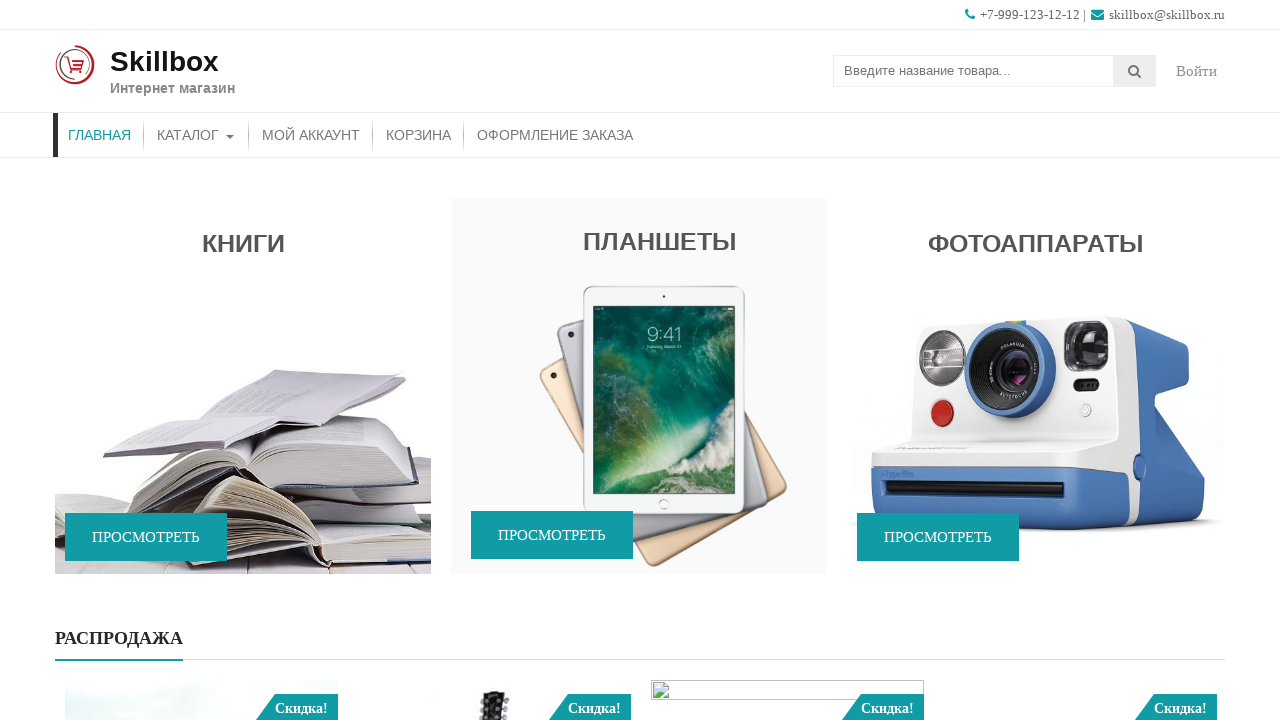

Clicked first section header at (243, 238) on xpath=(//h4)[1]
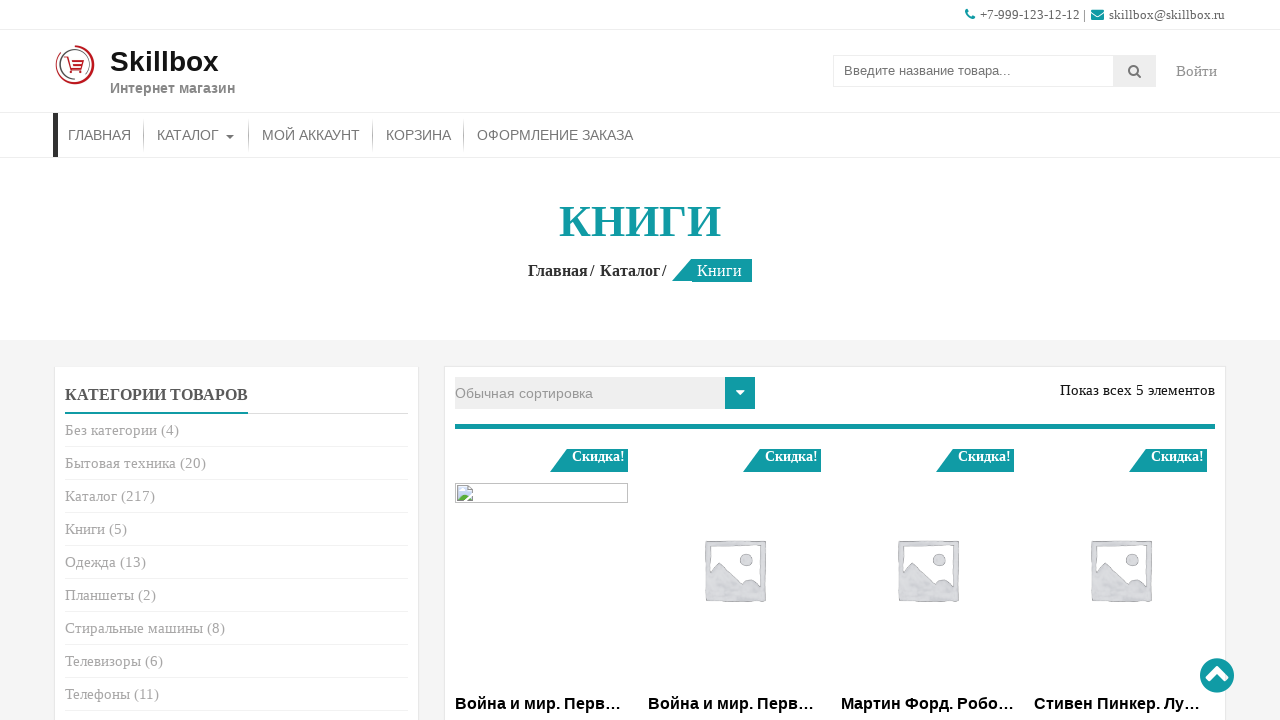

First section breadcrumb loaded
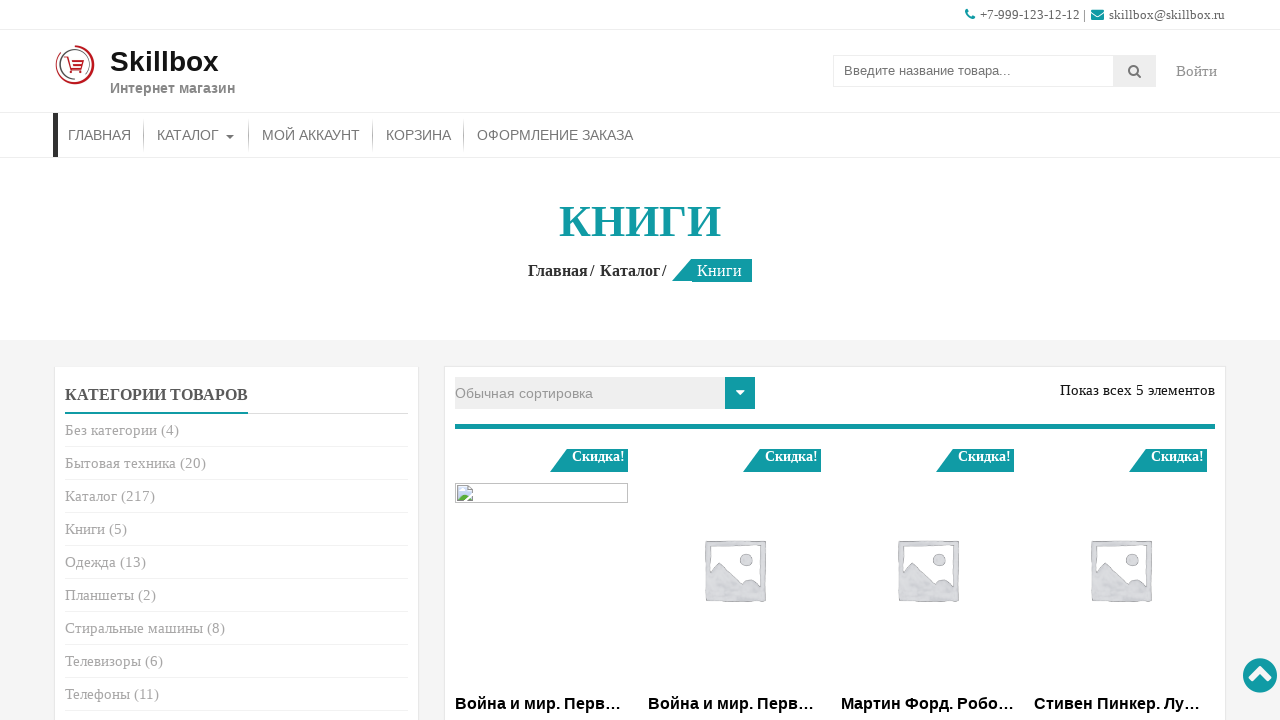

Navigated back to homepage
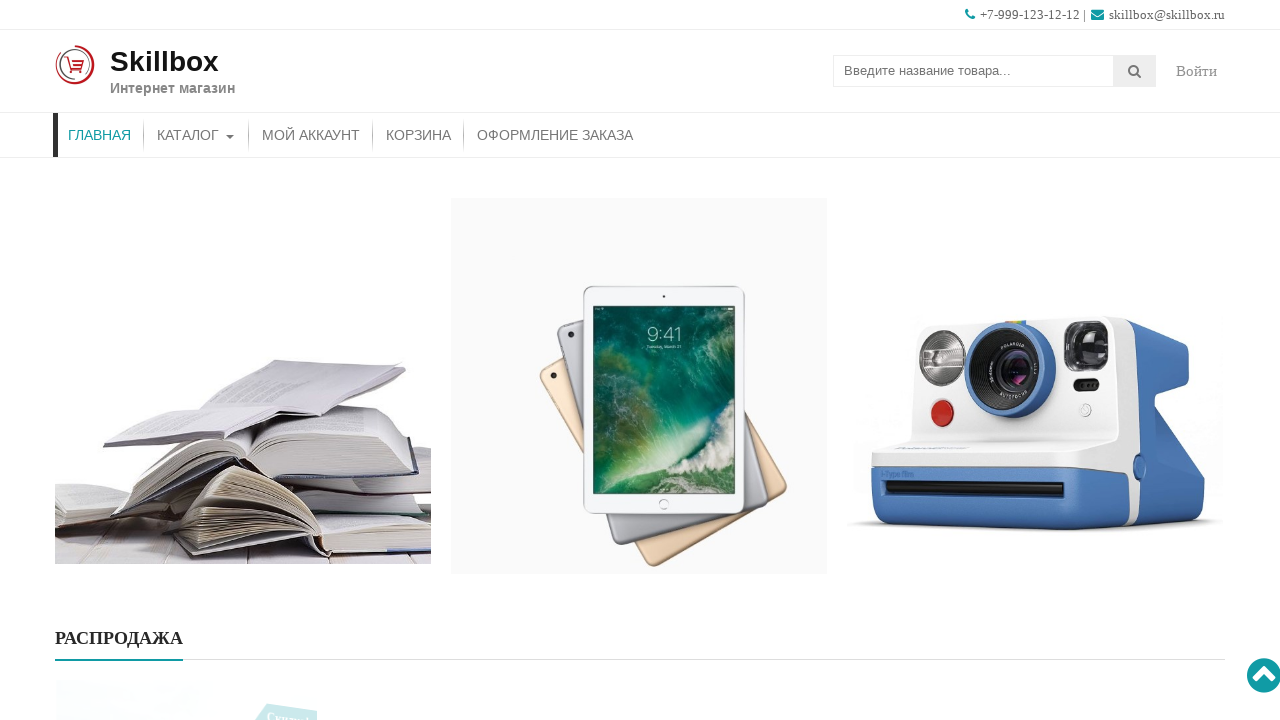

Clicked second section header at (639, 236) on xpath=(//h4)[2]
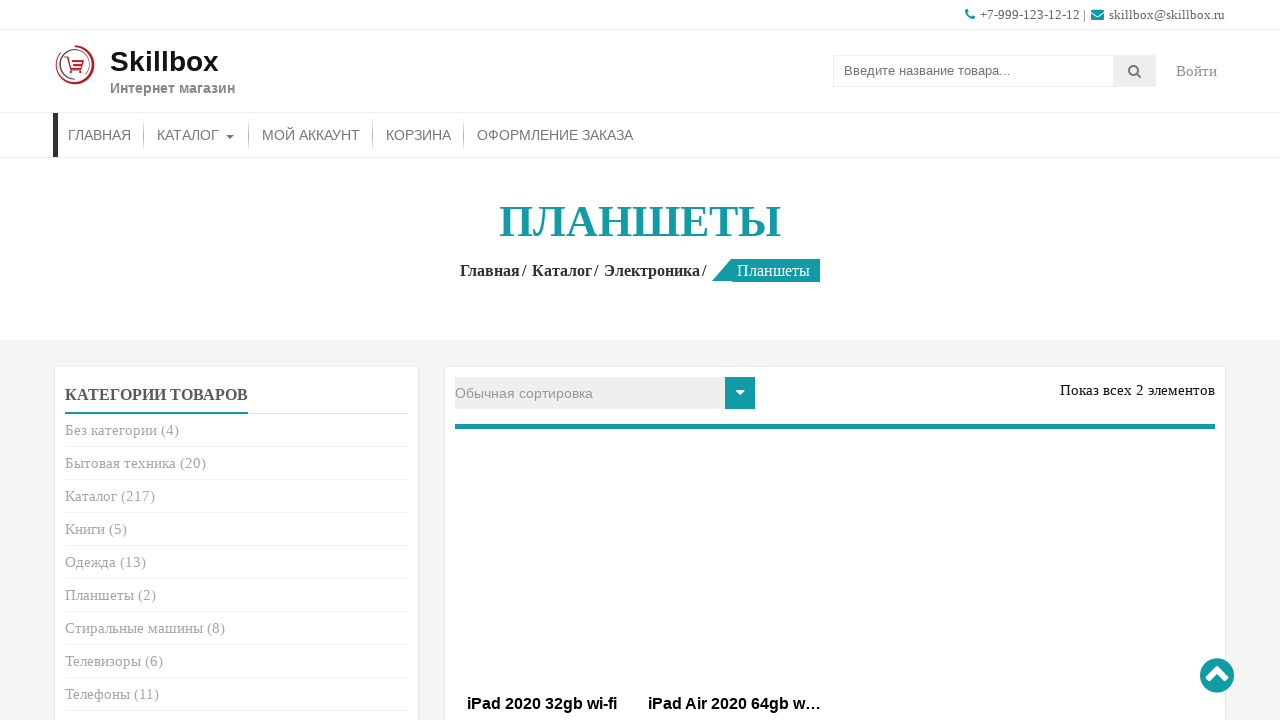

Second section breadcrumb loaded
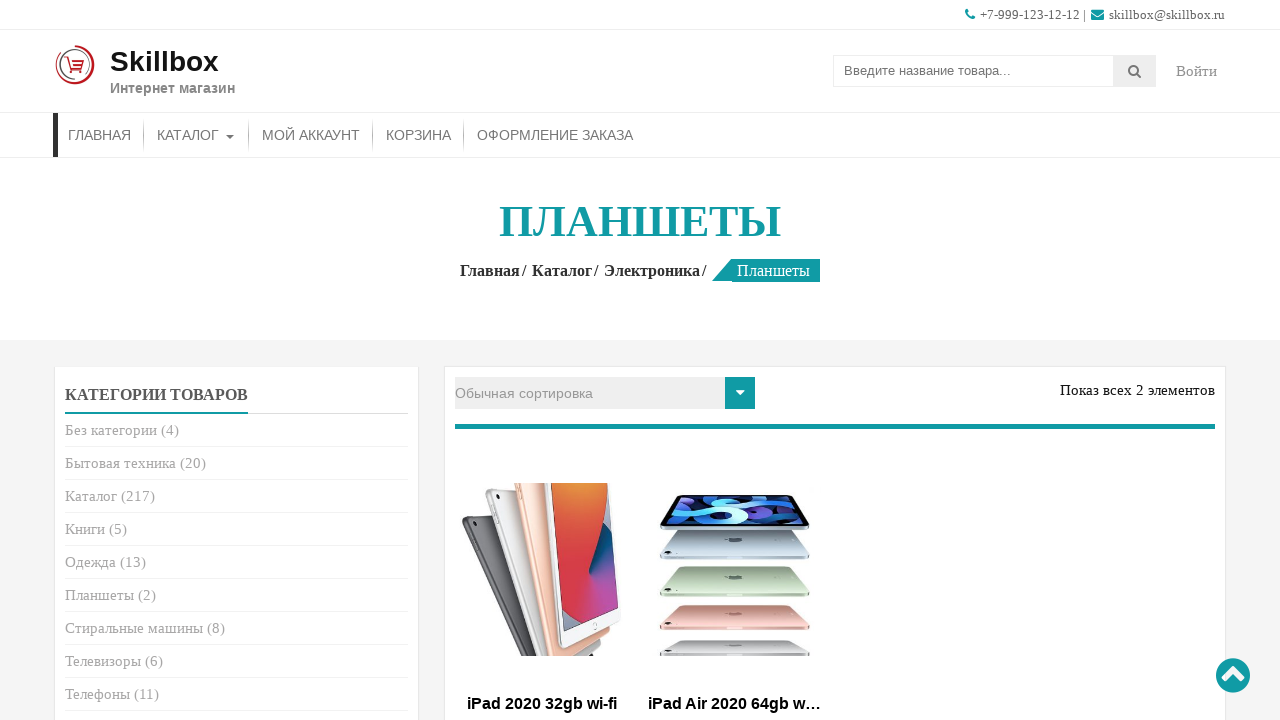

Navigated back to homepage
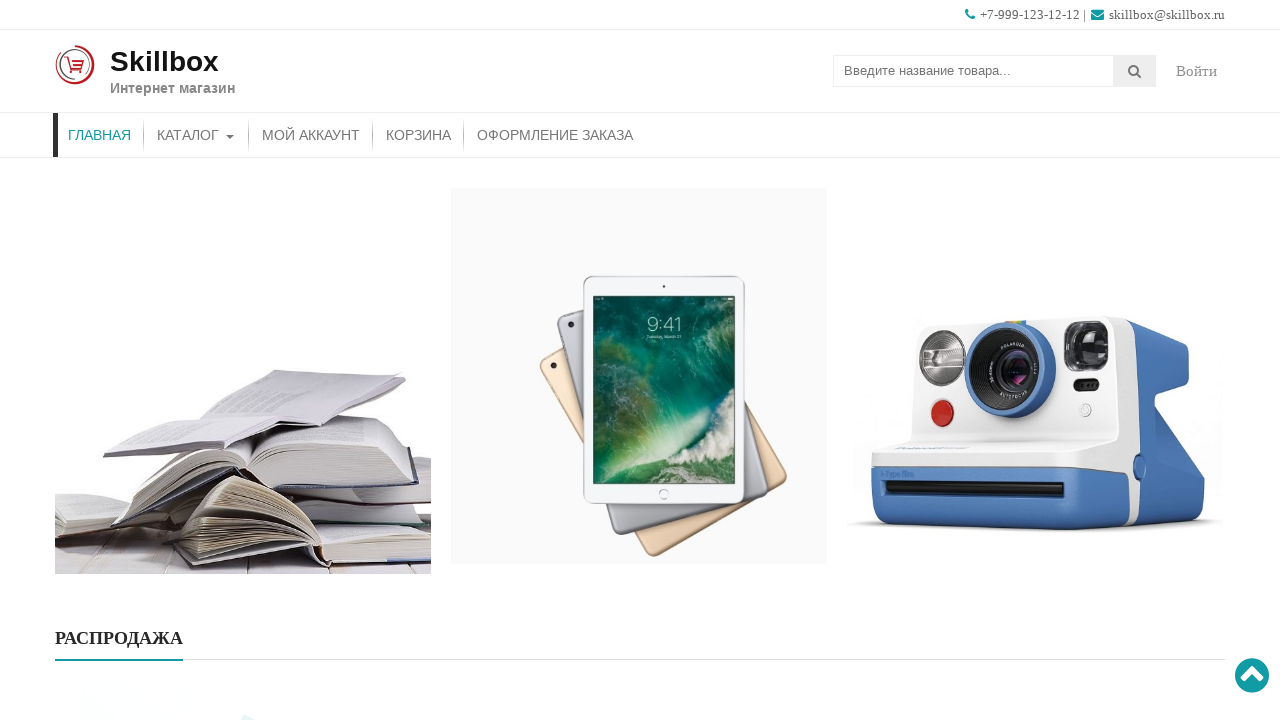

Clicked third section header at (1035, 238) on xpath=(//h4)[3]
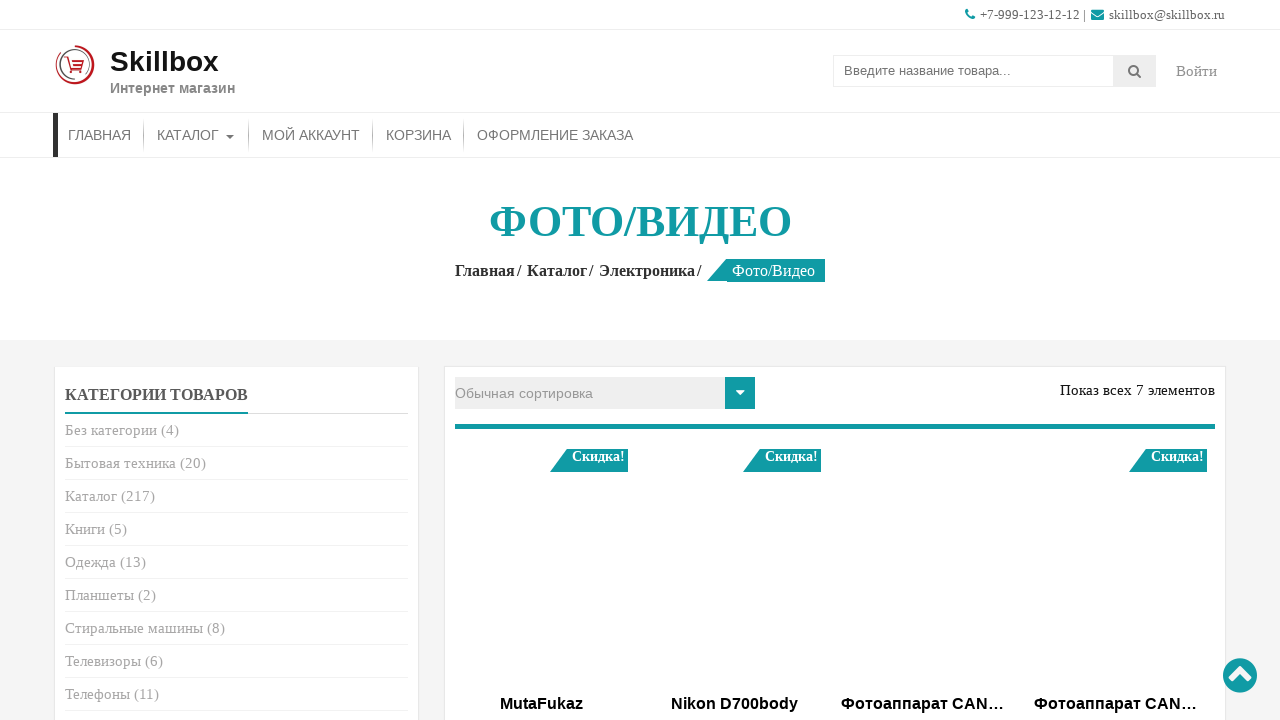

Third section breadcrumb loaded
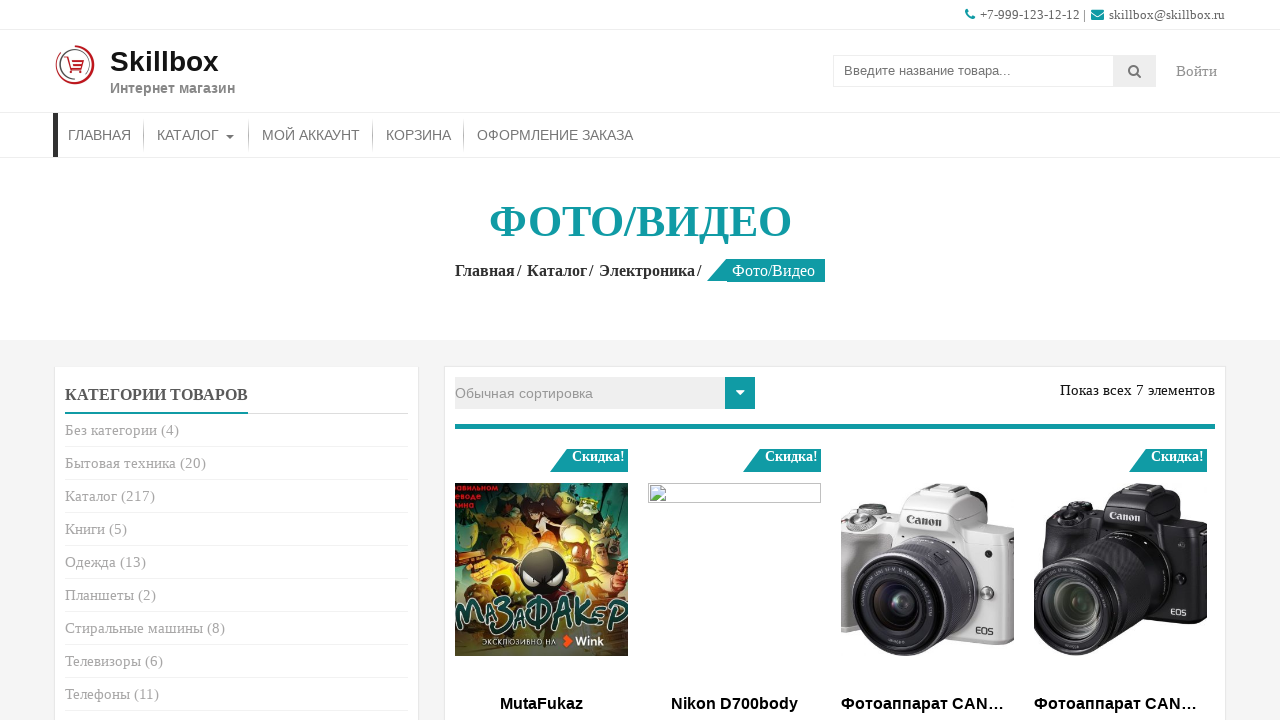

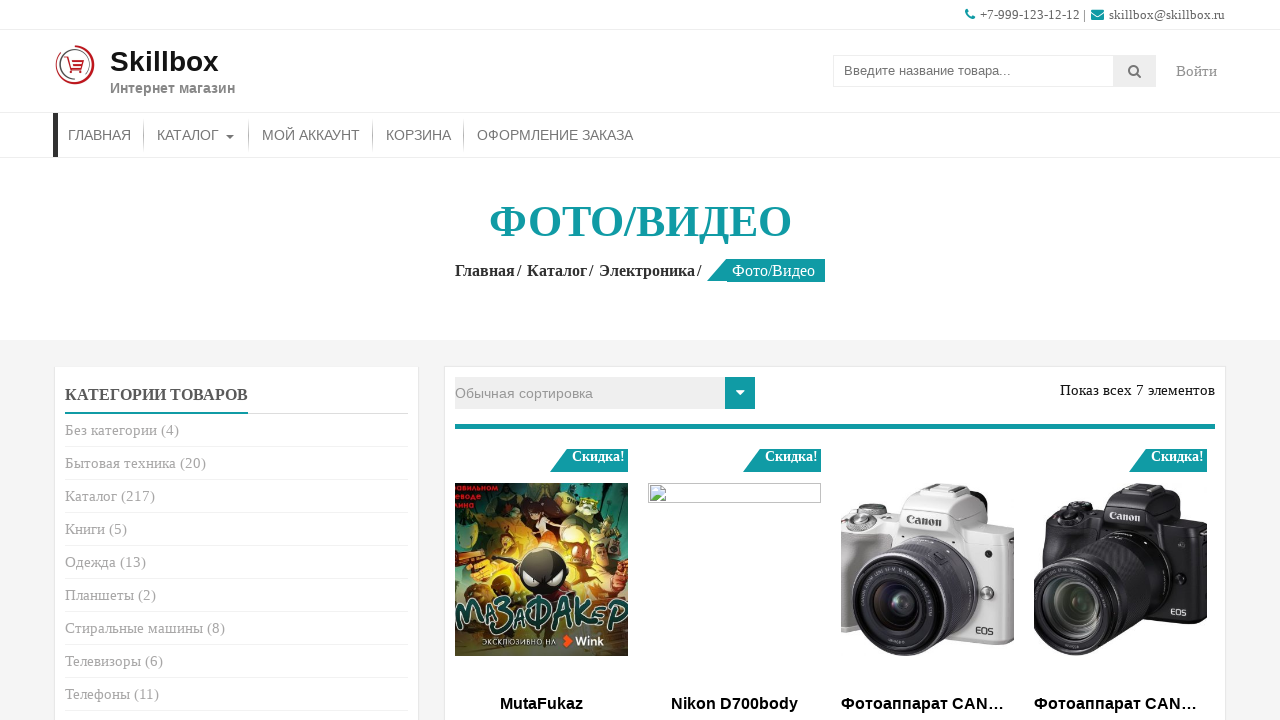